Verifies that the current URL matches the expected login page URL

Starting URL: https://opensource-demo.orangehrmlive.com/web/index.php/auth/login

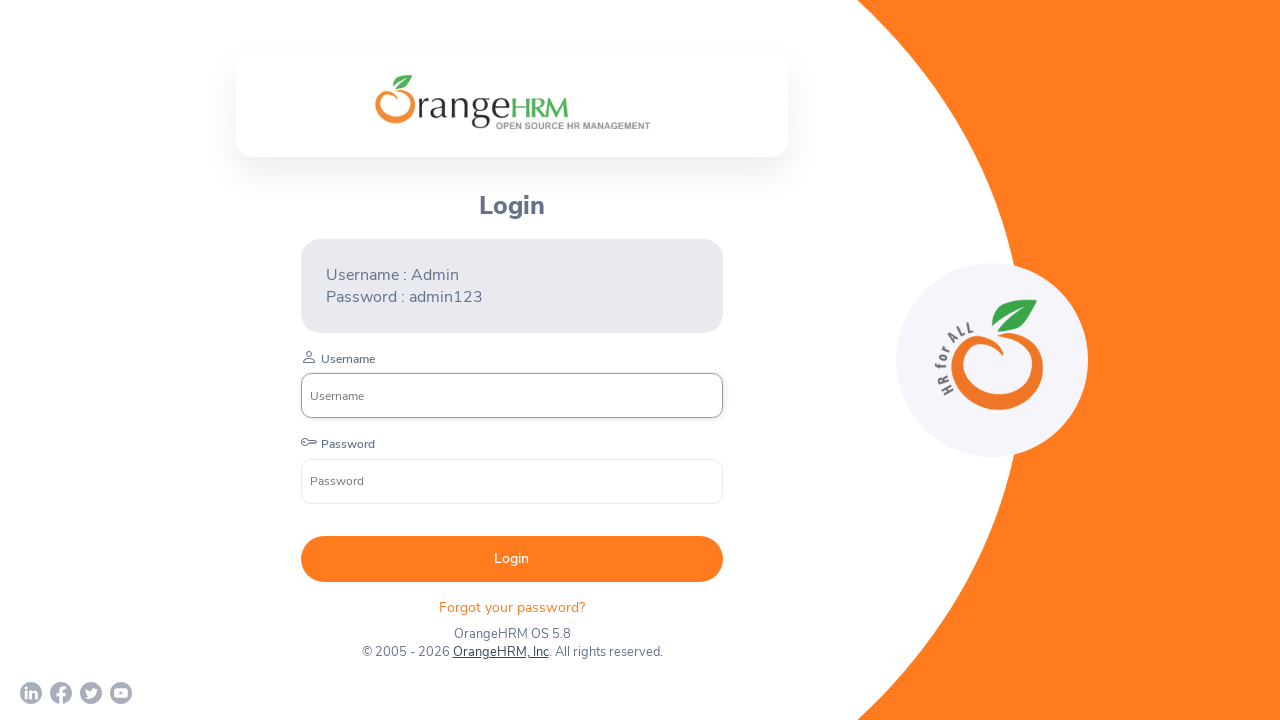

Retrieved current page URL
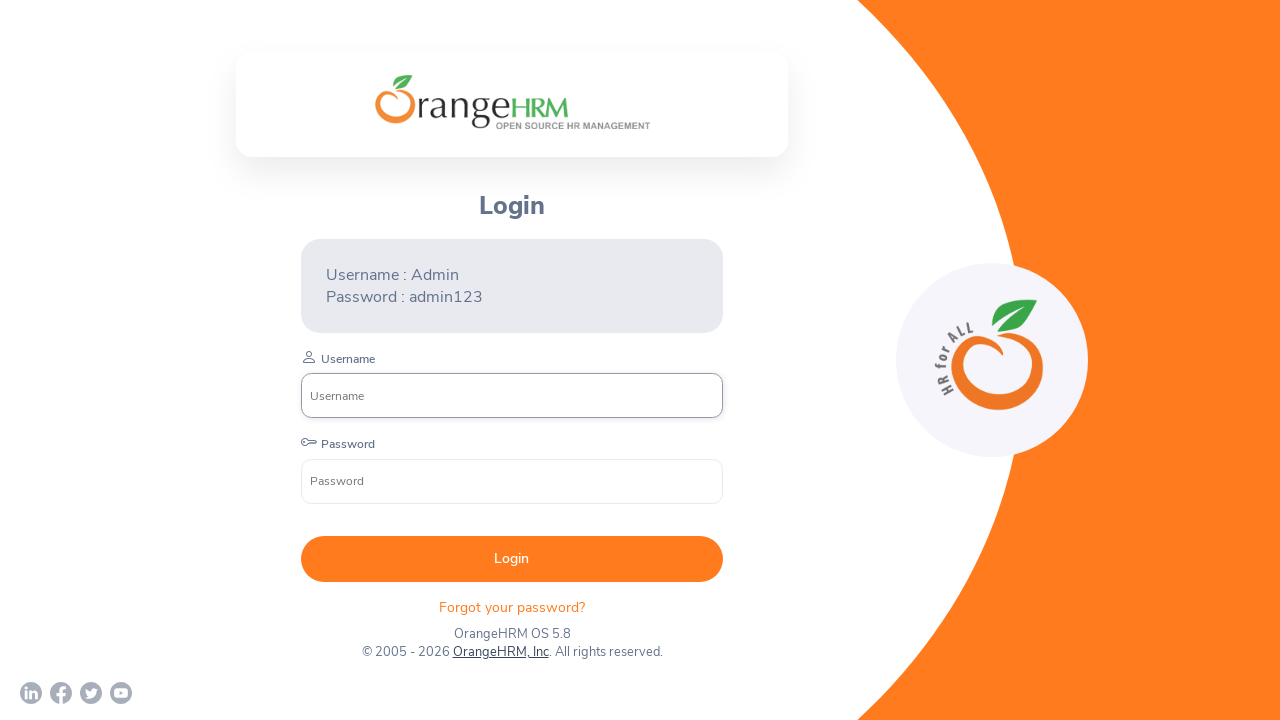

Set expected login page URL
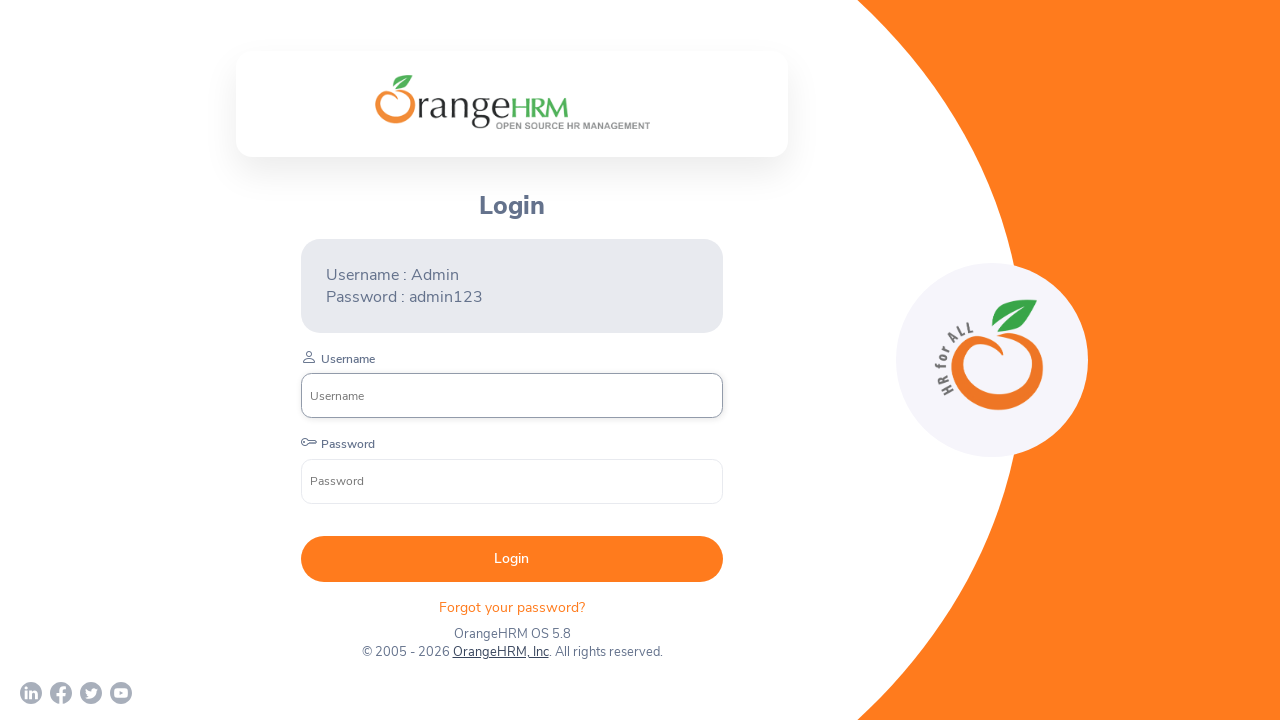

Verified current URL matches expected login page URL
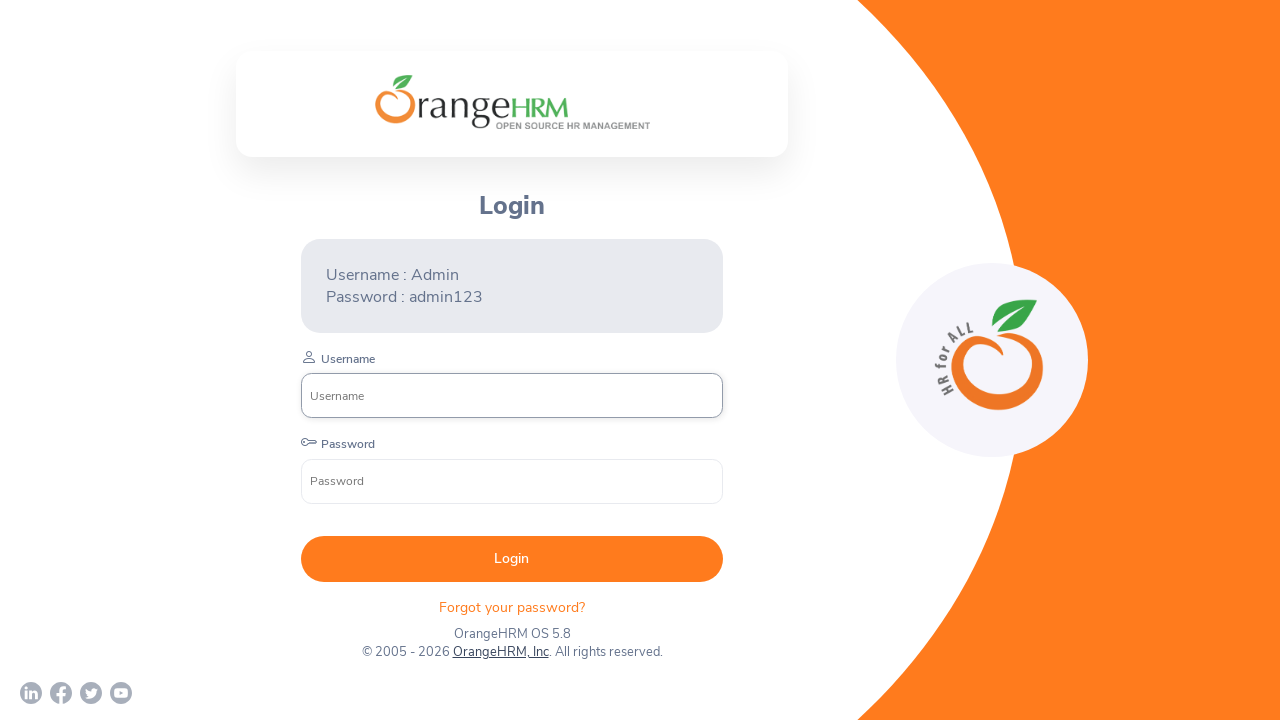

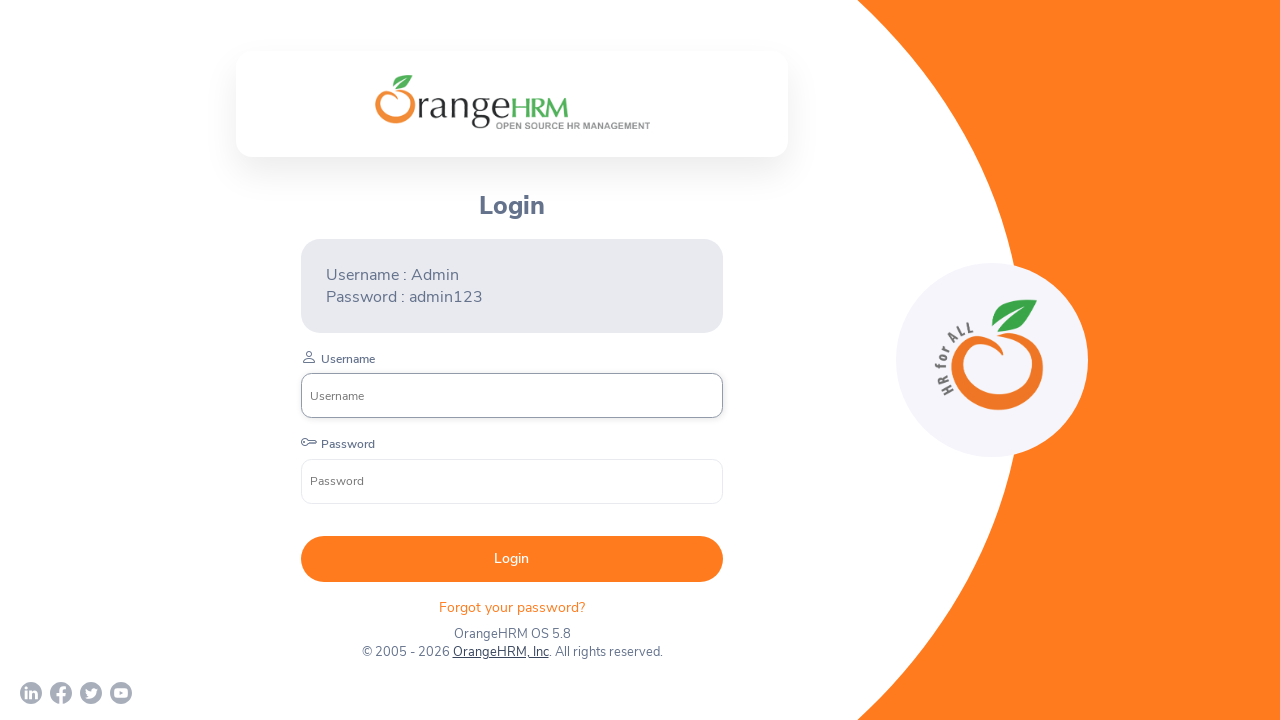